Tests an e-commerce shop by opening the shop page, adding an album to the cart, verifying the cart total updates to 15,00€, and then navigating to view the cart.

Starting URL: https://demoproject.simplytest.de/

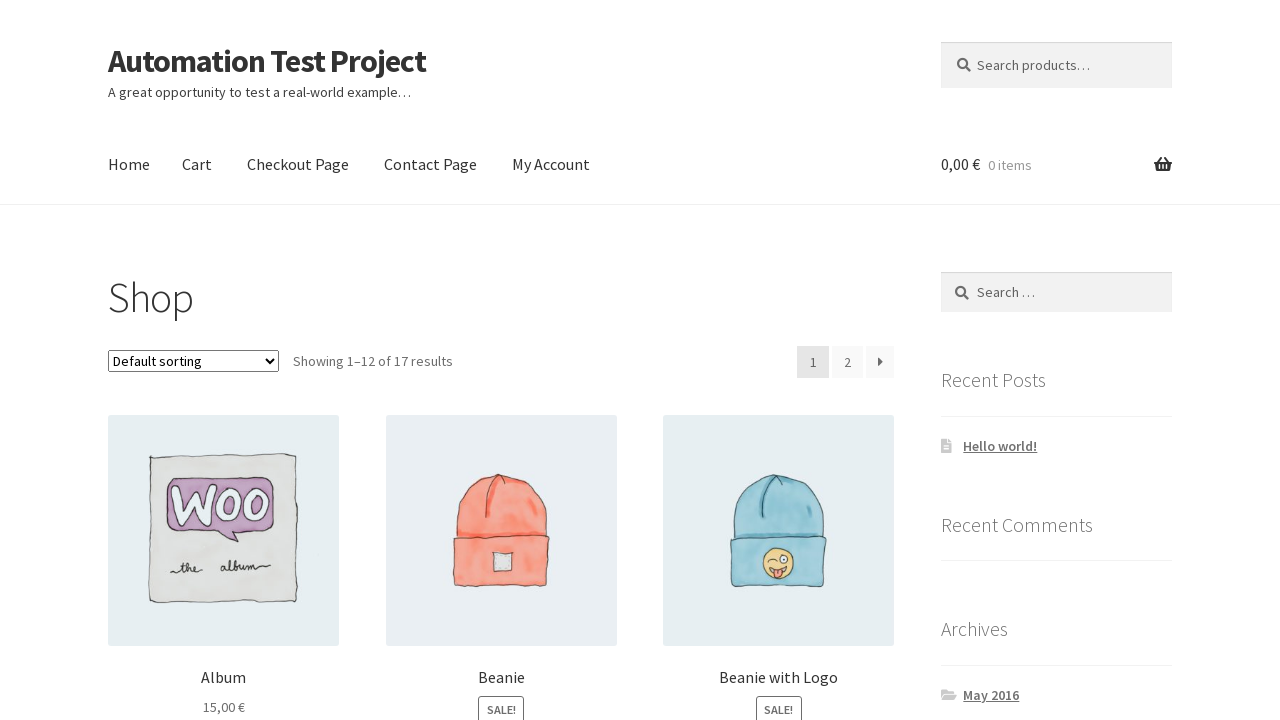

Waited for shop page header to load
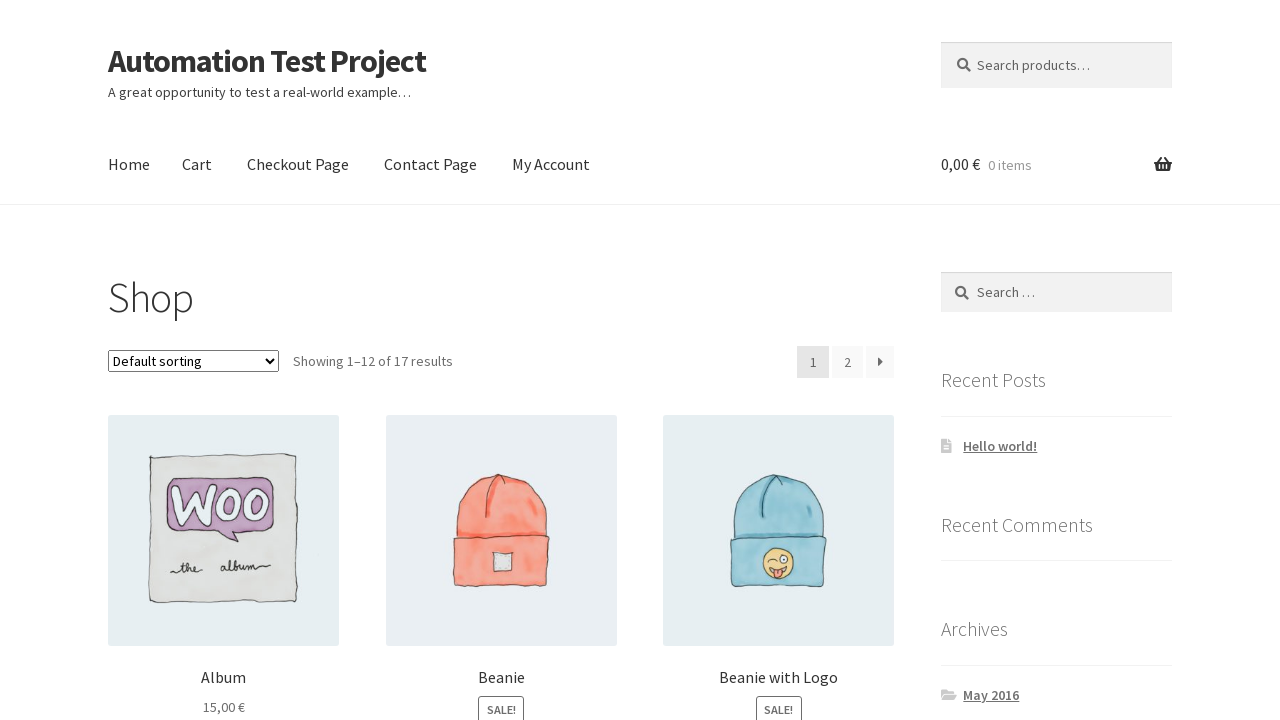

Verified 'Shop' text in page header
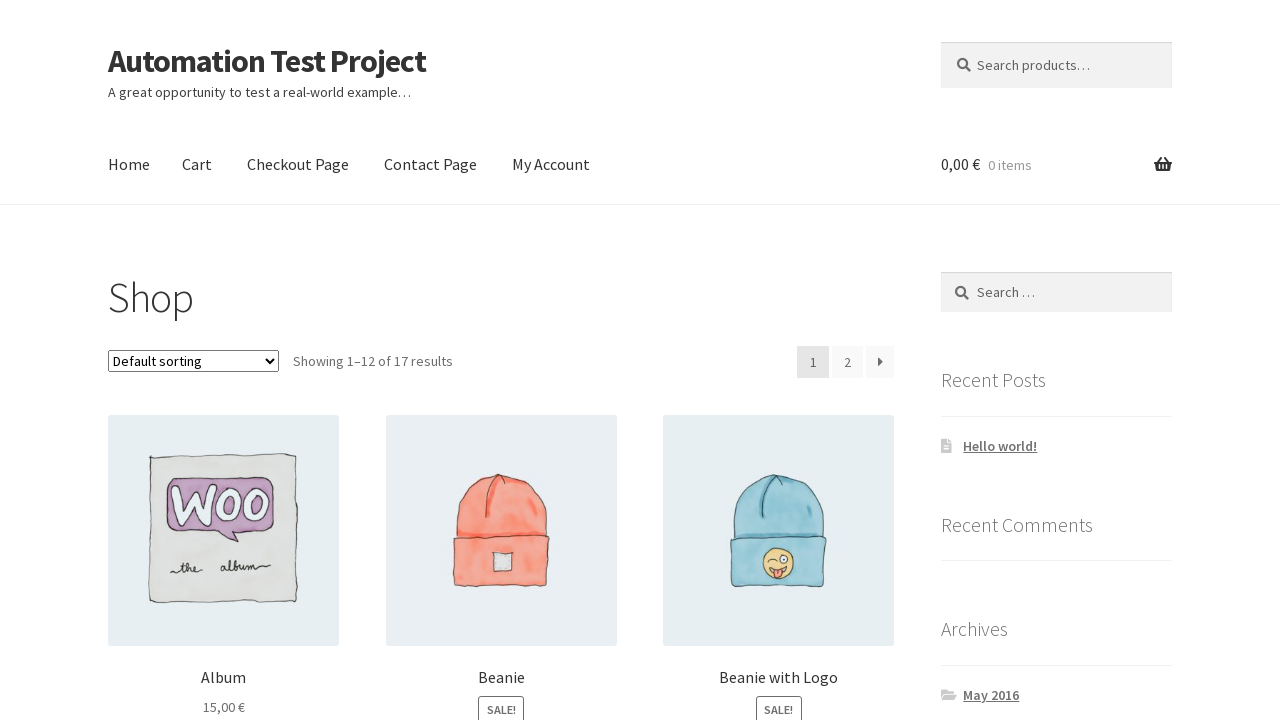

Verified cart total starts at 0,00€
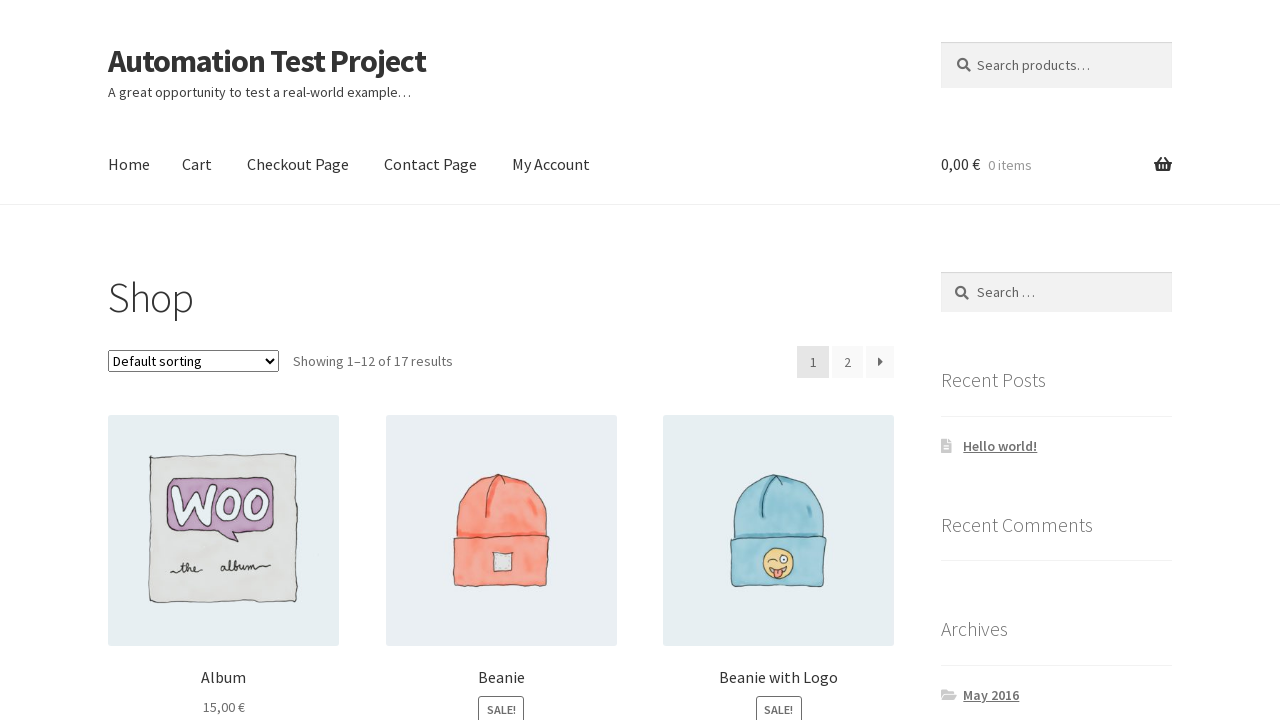

Clicked add to cart button for album and received successful AJAX response at (224, 360) on [data-product_sku='woo-album']
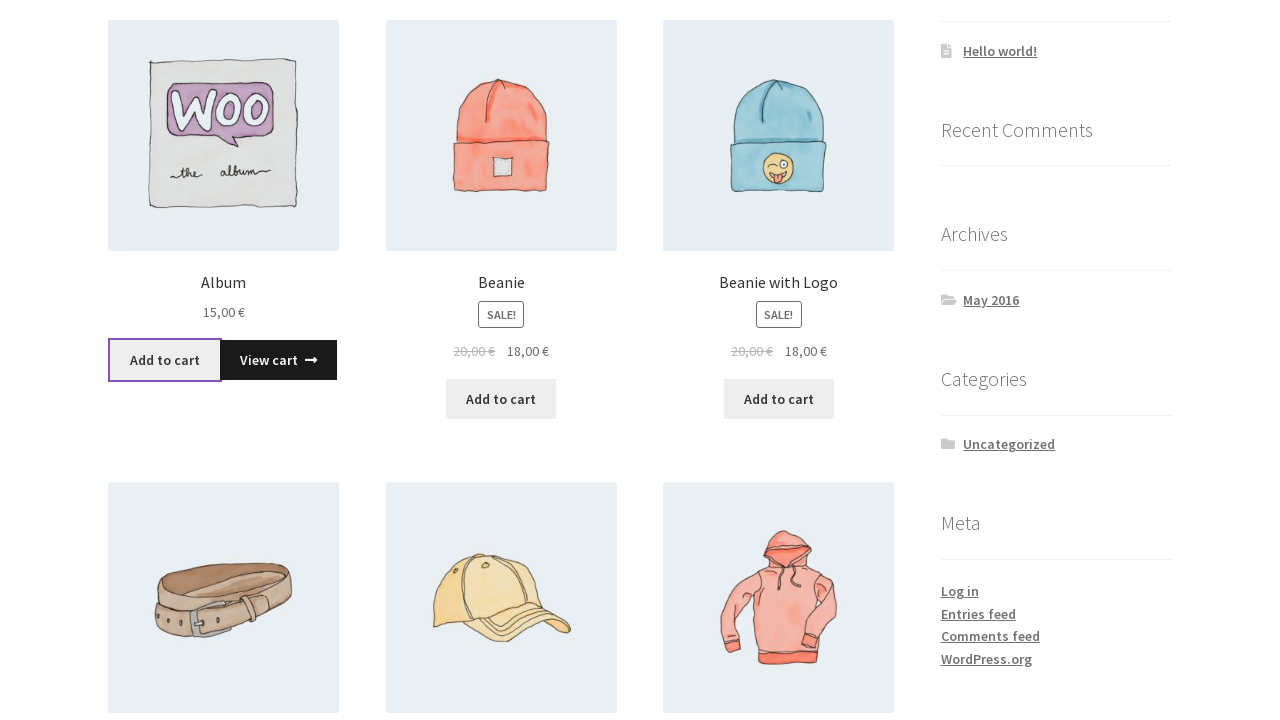

Verified cart total updated to 15,00€
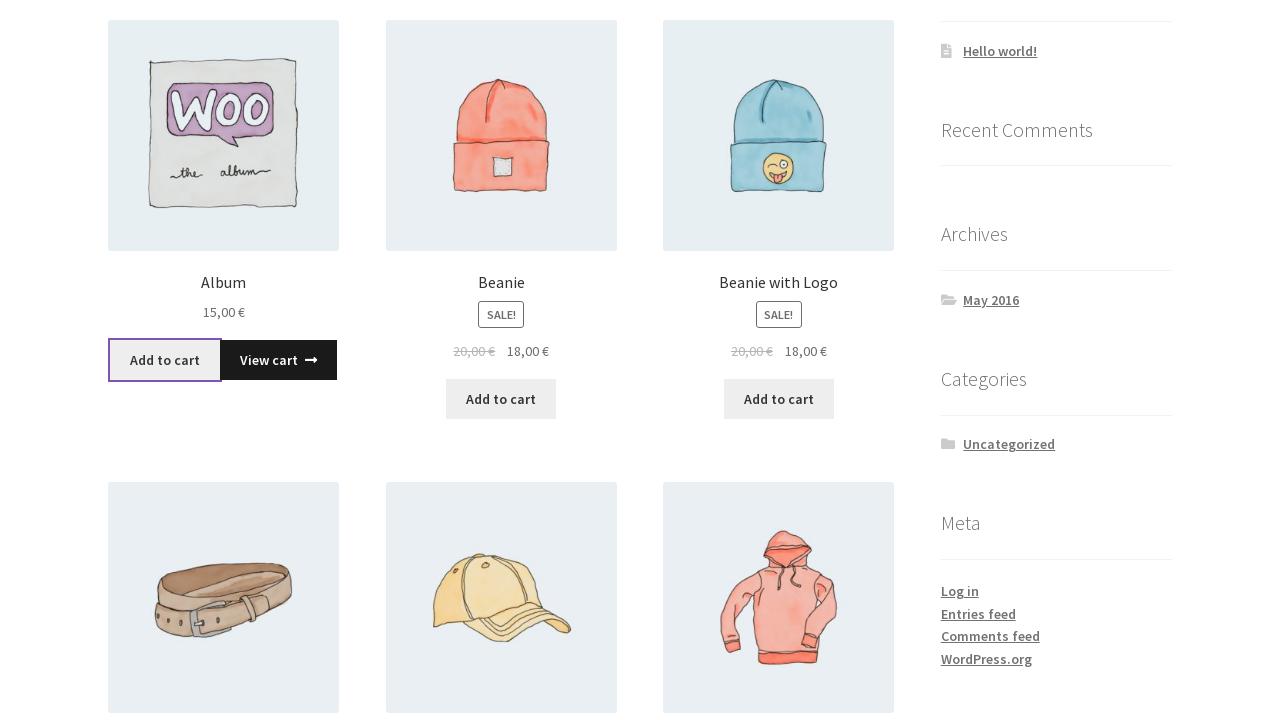

Hovered over cart to reveal mini cart menu at (960, 164) on #site-header-cart a span.amount
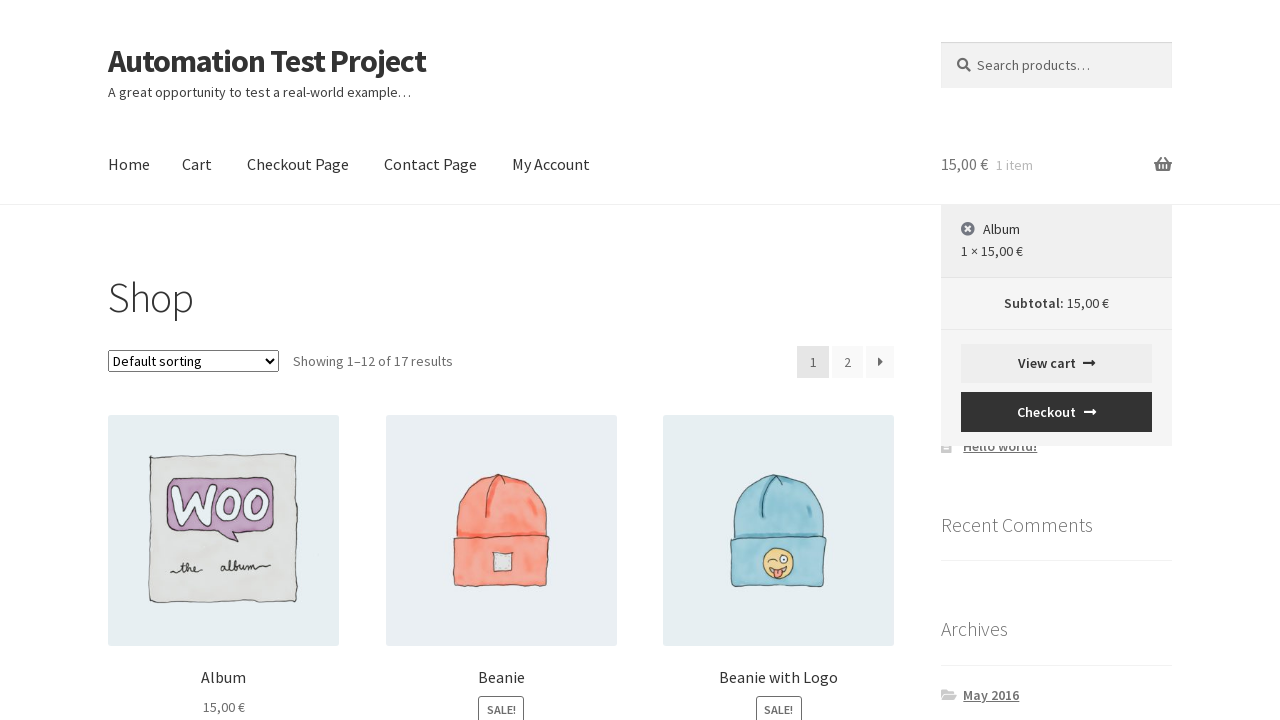

Clicked 'View cart' link to navigate to cart page at (1056, 364) on .woocommerce-mini-cart__buttons >> internal:text="View cart"i
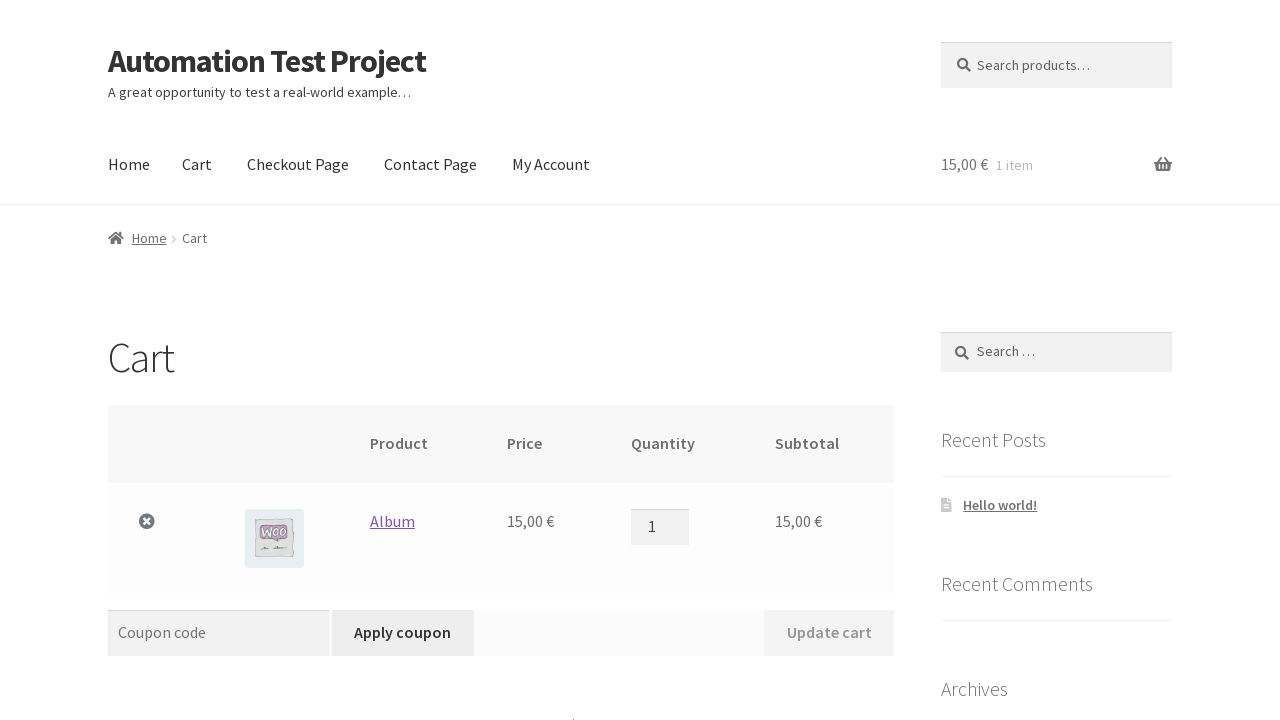

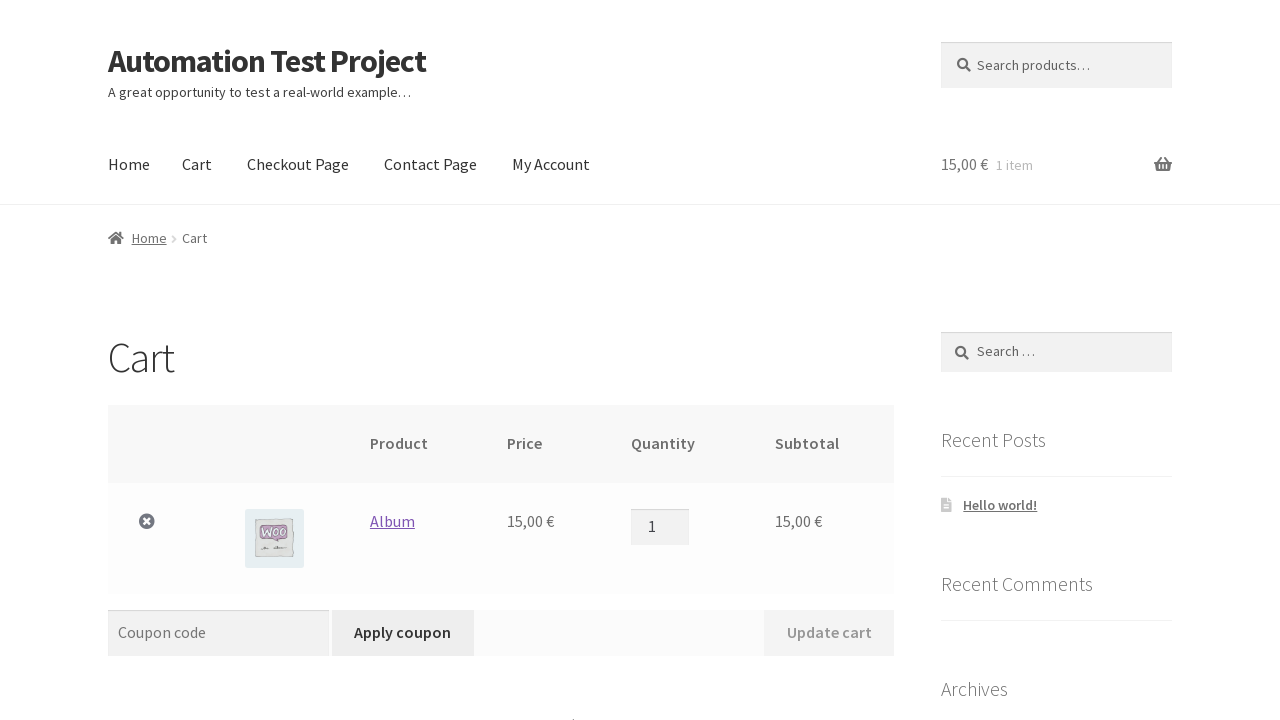